Tests various select menu interactions by clicking dropdowns and selecting options from speed, files, number, and salutation menus

Starting URL: https://seleniumui.moderntester.pl/selectmenu.php

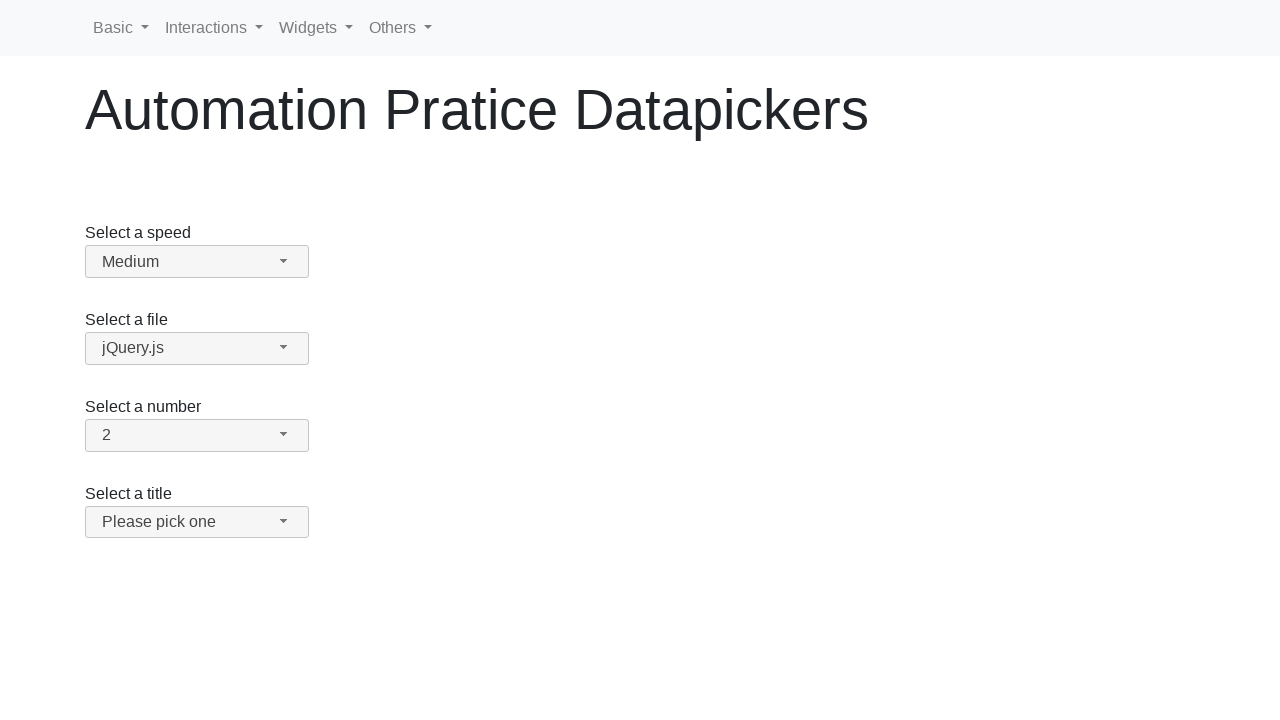

Clicked speed dropdown button at (197, 262) on #speed-button
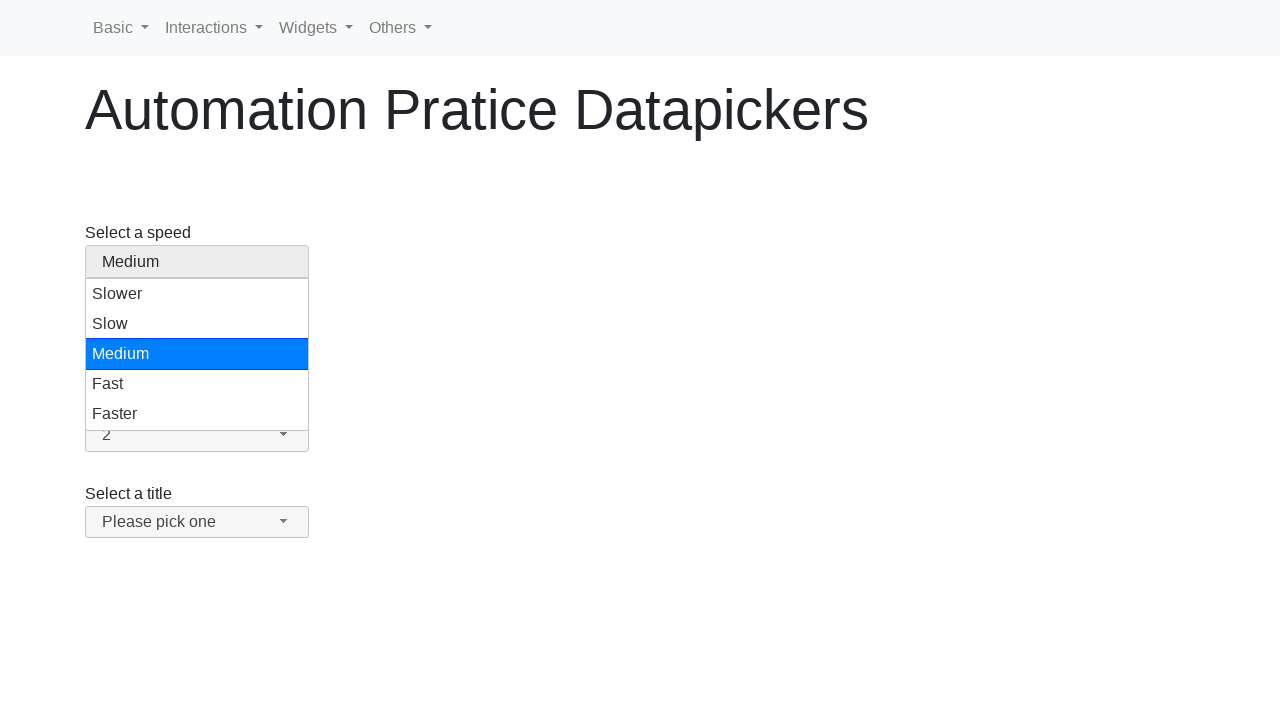

Speed dropdown menu became visible
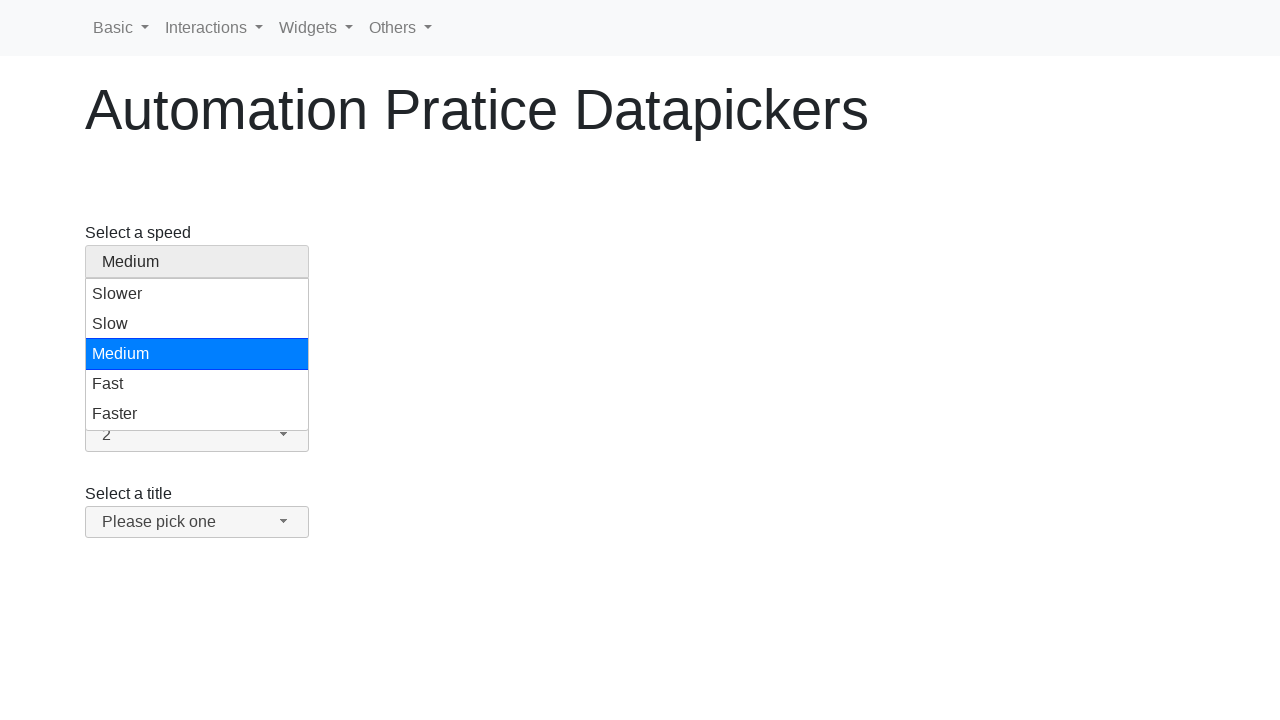

Selected random speed option at index 0 at (197, 294) on #speed-menu li >> nth=0
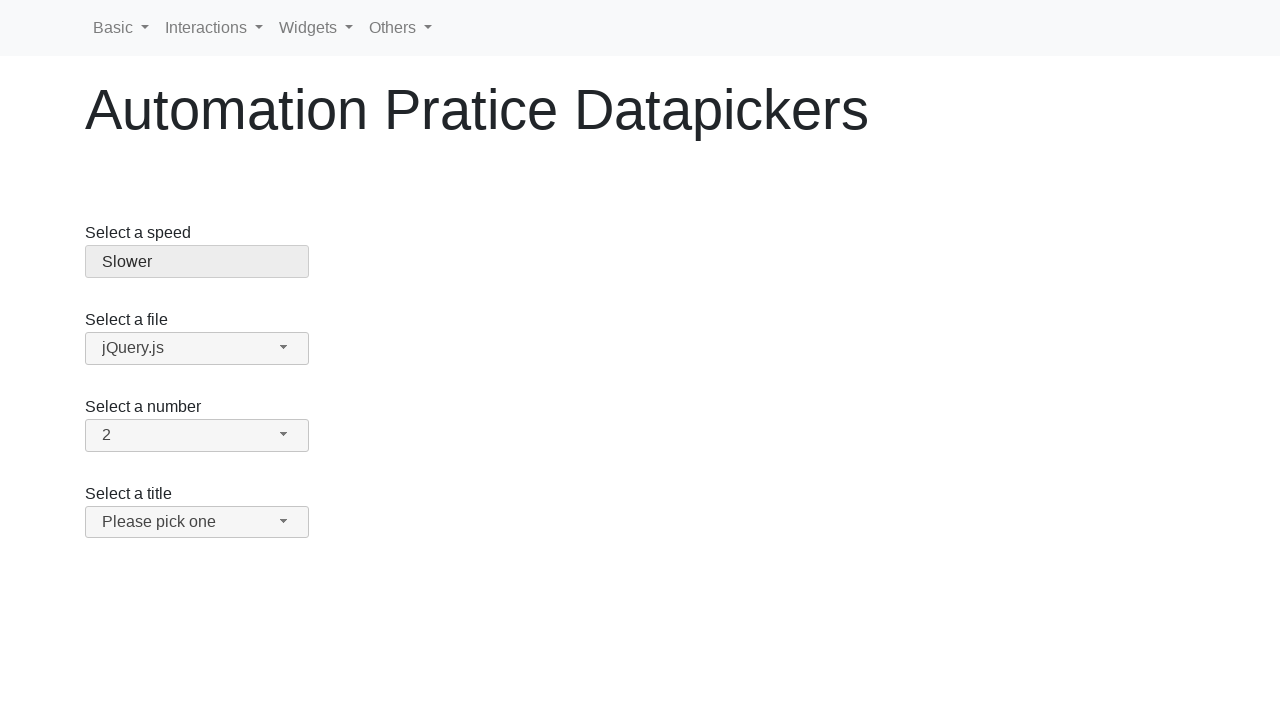

Clicked files dropdown button at (197, 348) on #files-button
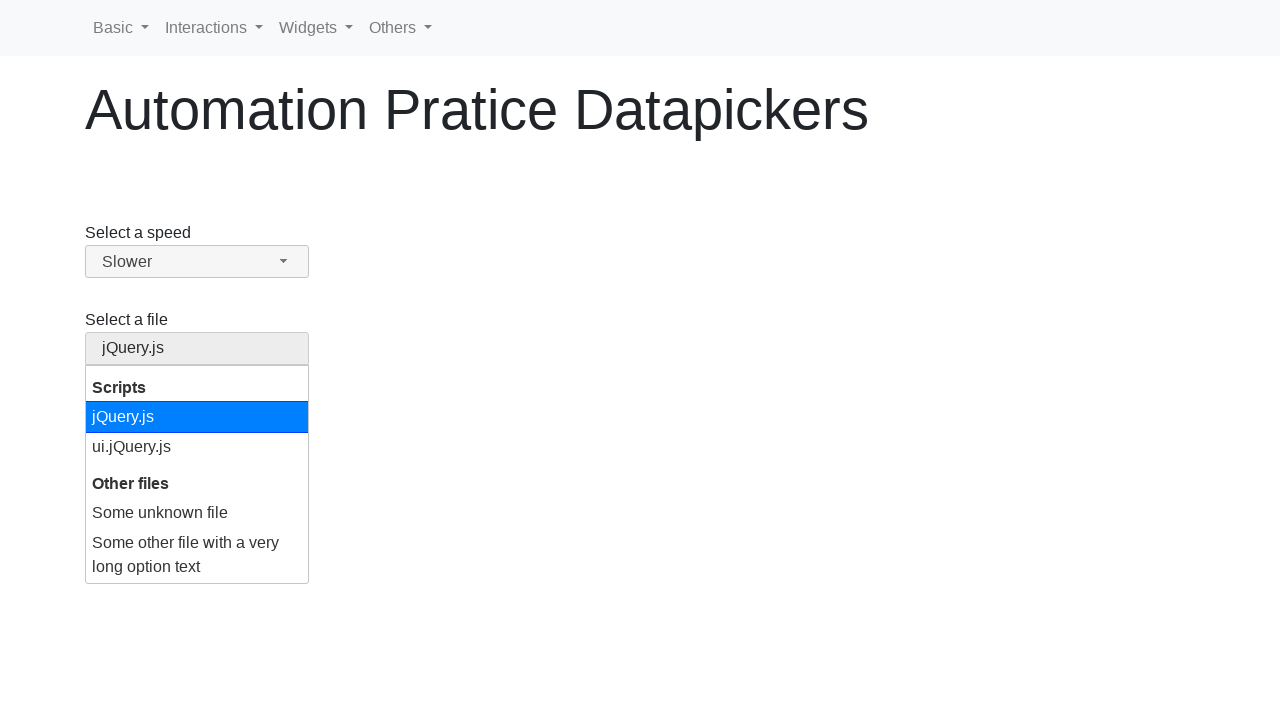

Files dropdown menu became visible
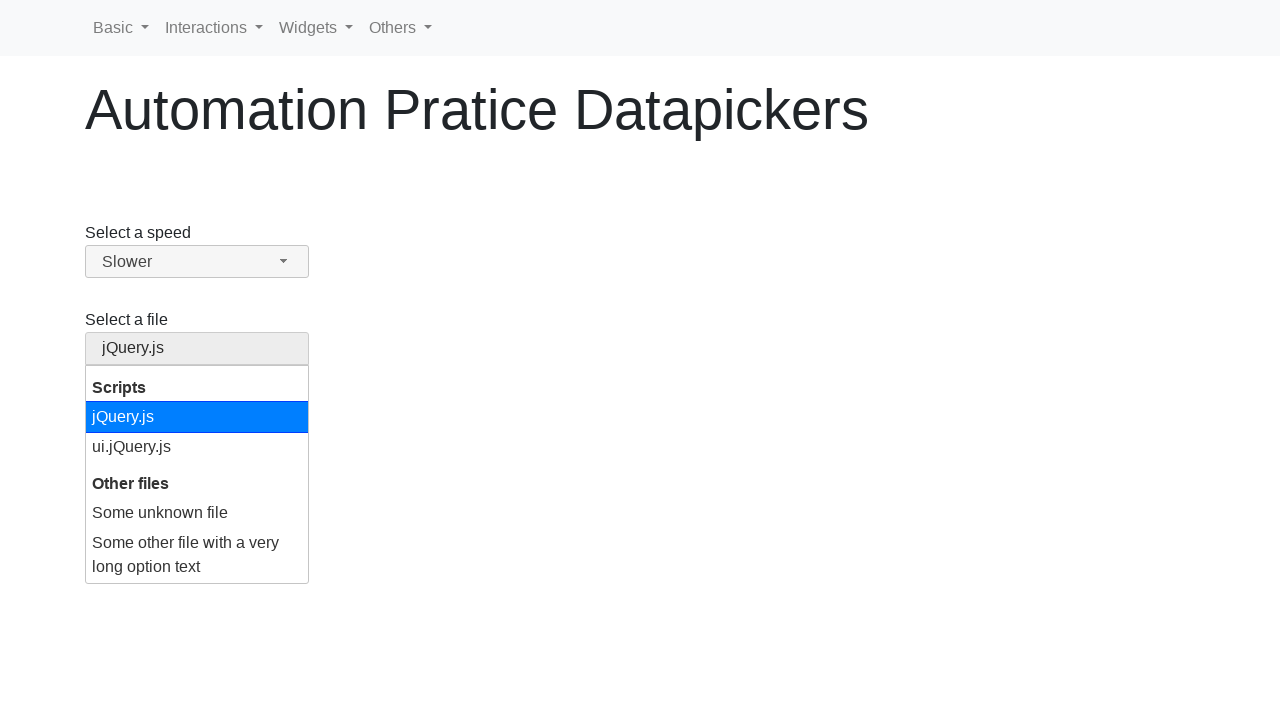

Selected 'Some unknown file' option from files menu at (197, 513) on #files-menu li[class='ui-menu-item'] >> internal:has-text="Some unknown file"i
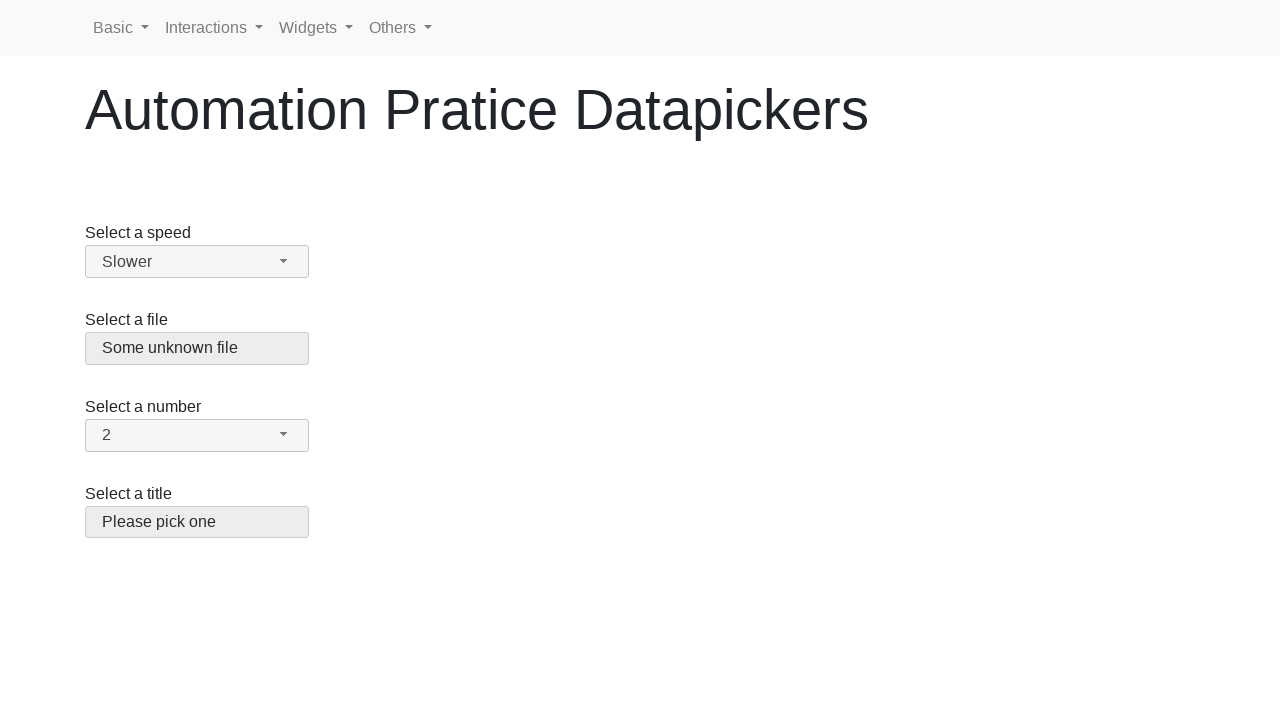

Clicked number dropdown button at (197, 435) on #number-button
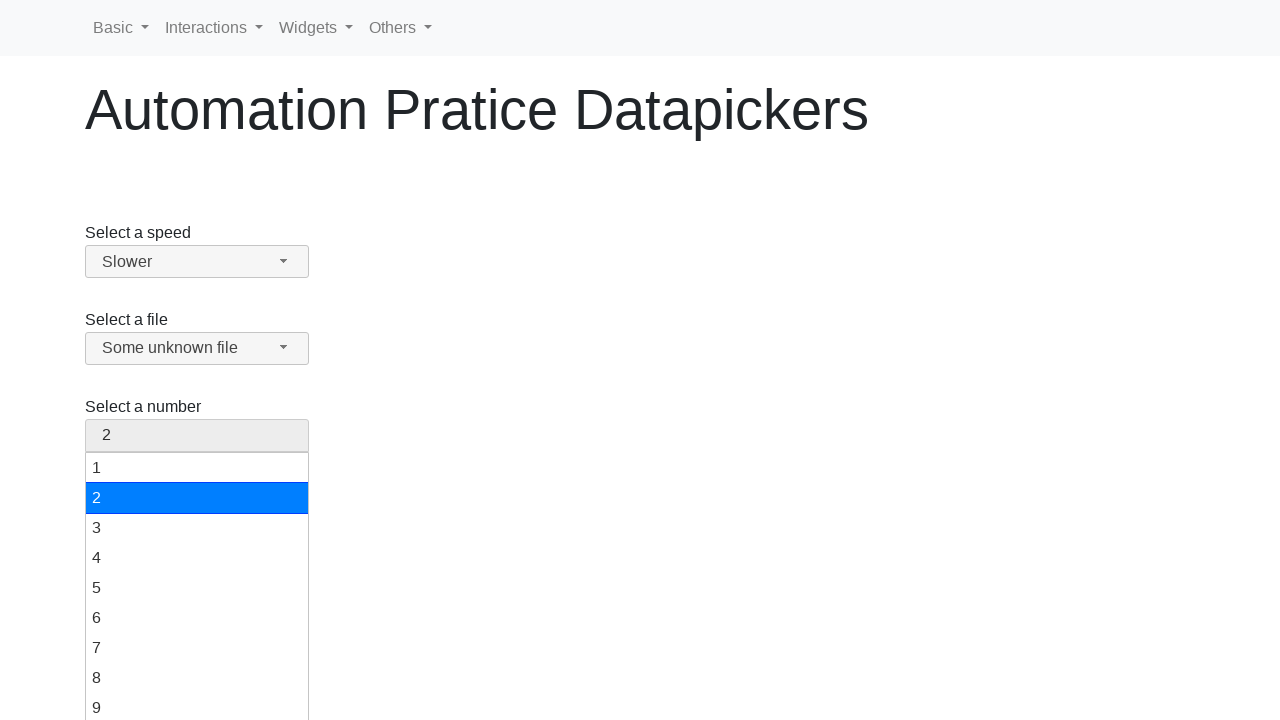

Number dropdown menu became visible
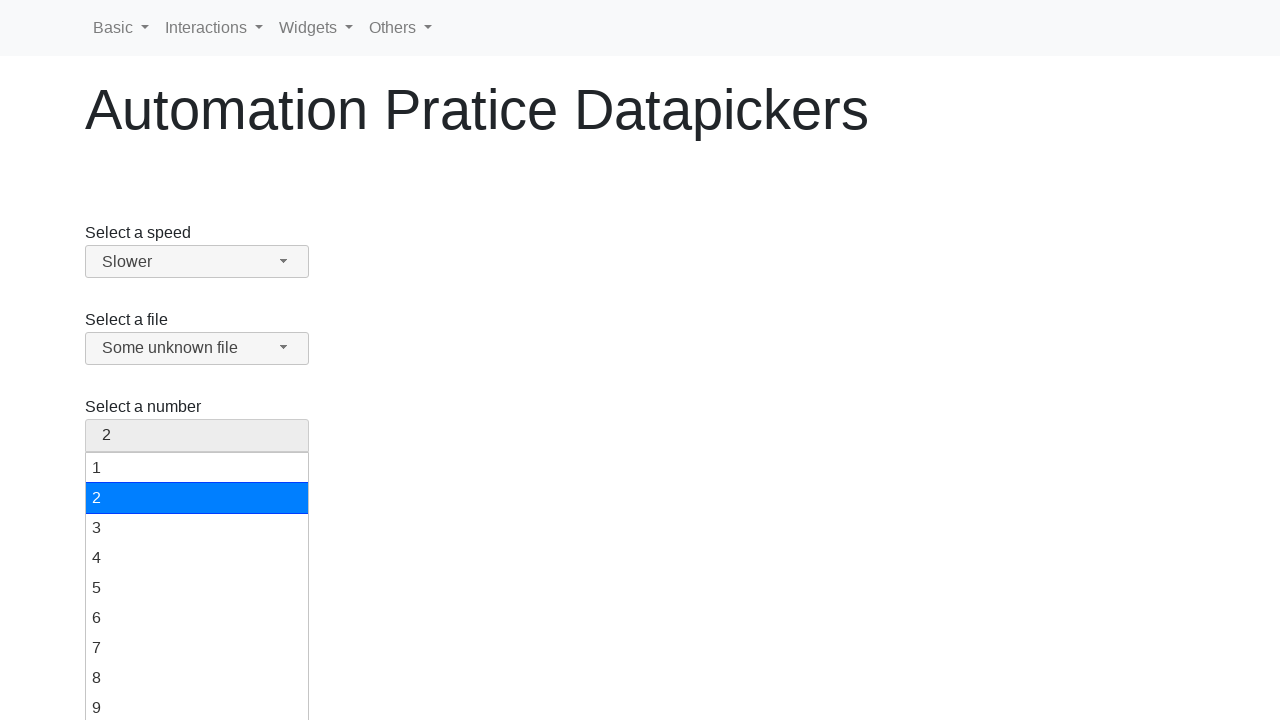

Selected 6th option (index 5) from number menu at (197, 618) on #number-menu li >> nth=5
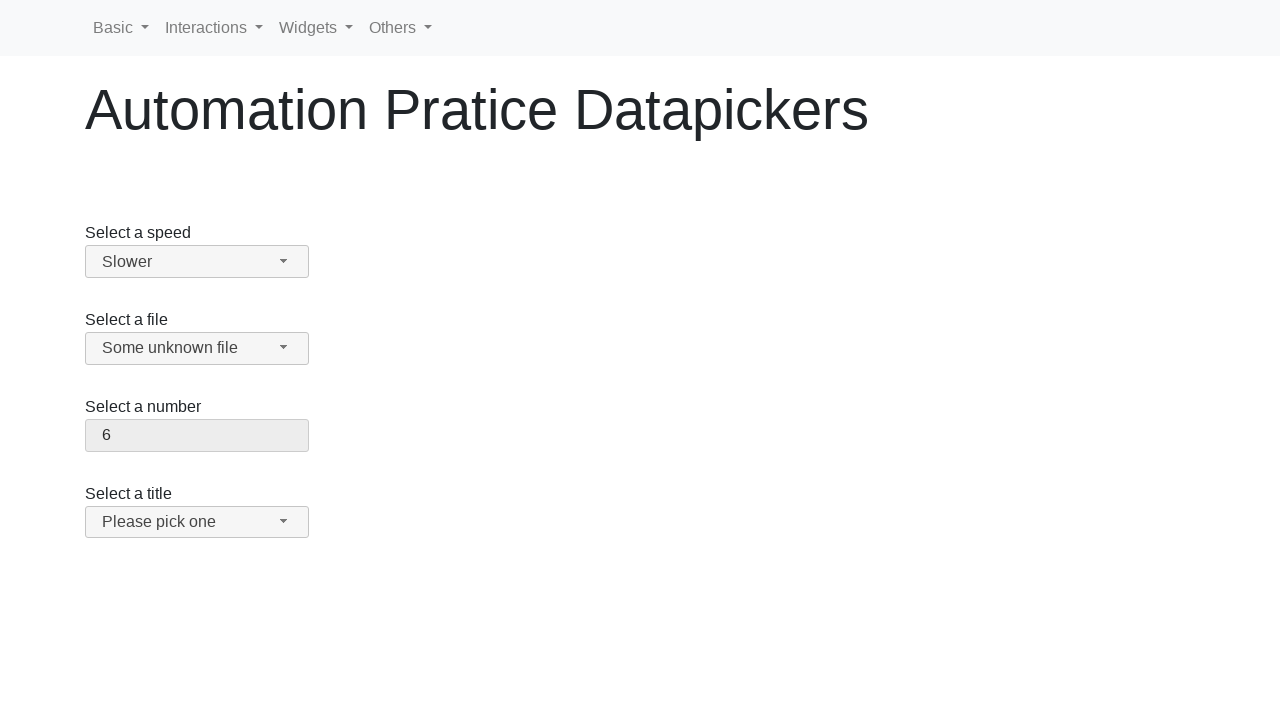

Clicked salutation dropdown button at (197, 522) on #salutation-button
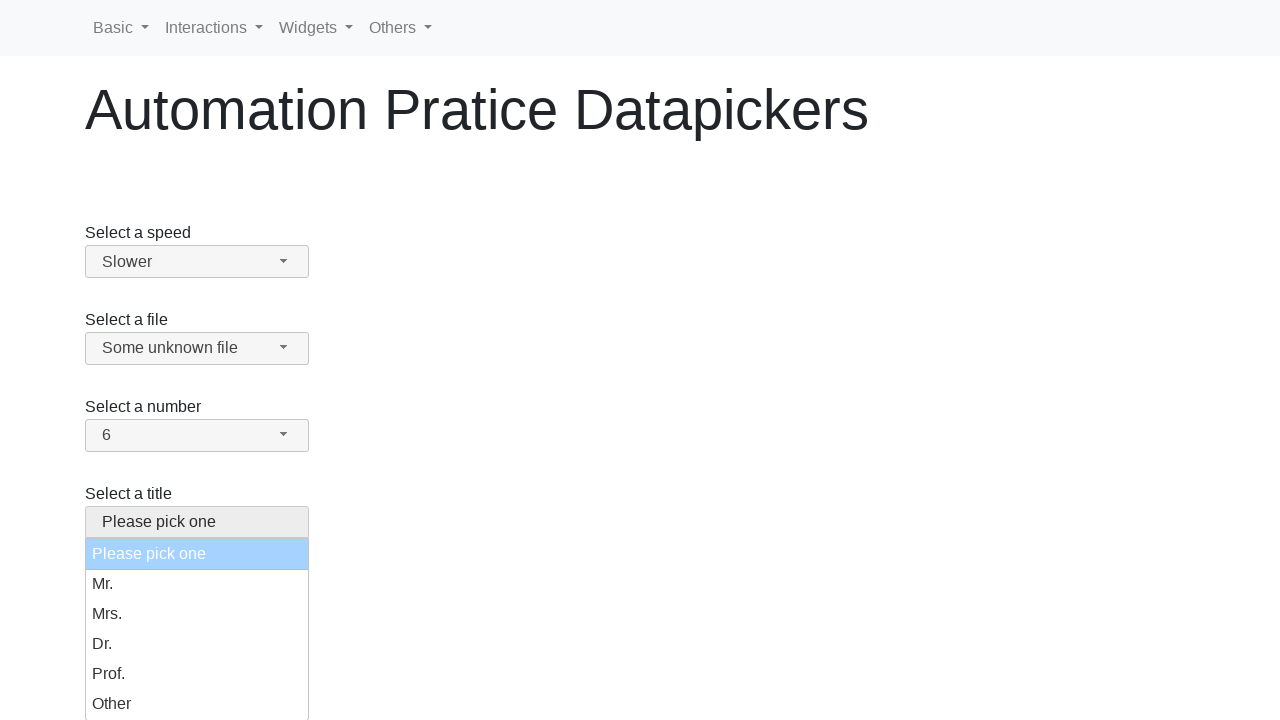

Salutation dropdown menu became visible
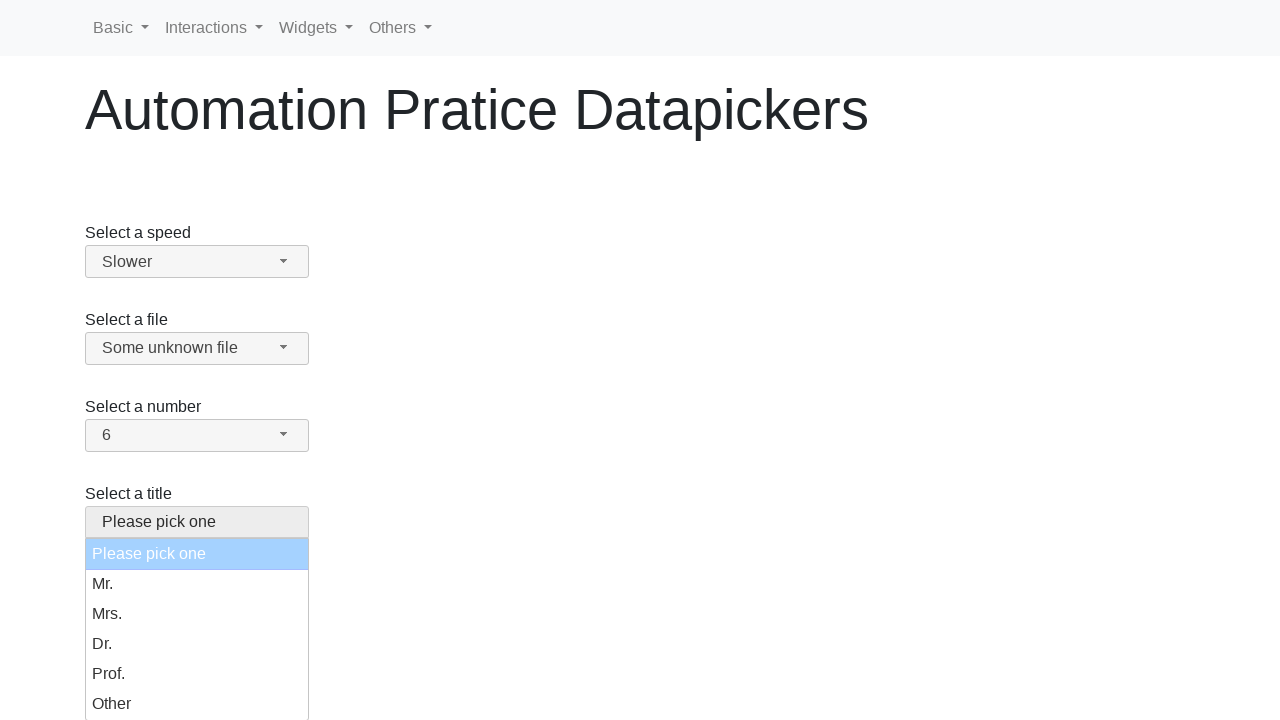

Selected random title option at index 3 from salutation menu at (197, 674) on #salutation-menu div[class='ui-menu-item-wrapper'] >> nth=3
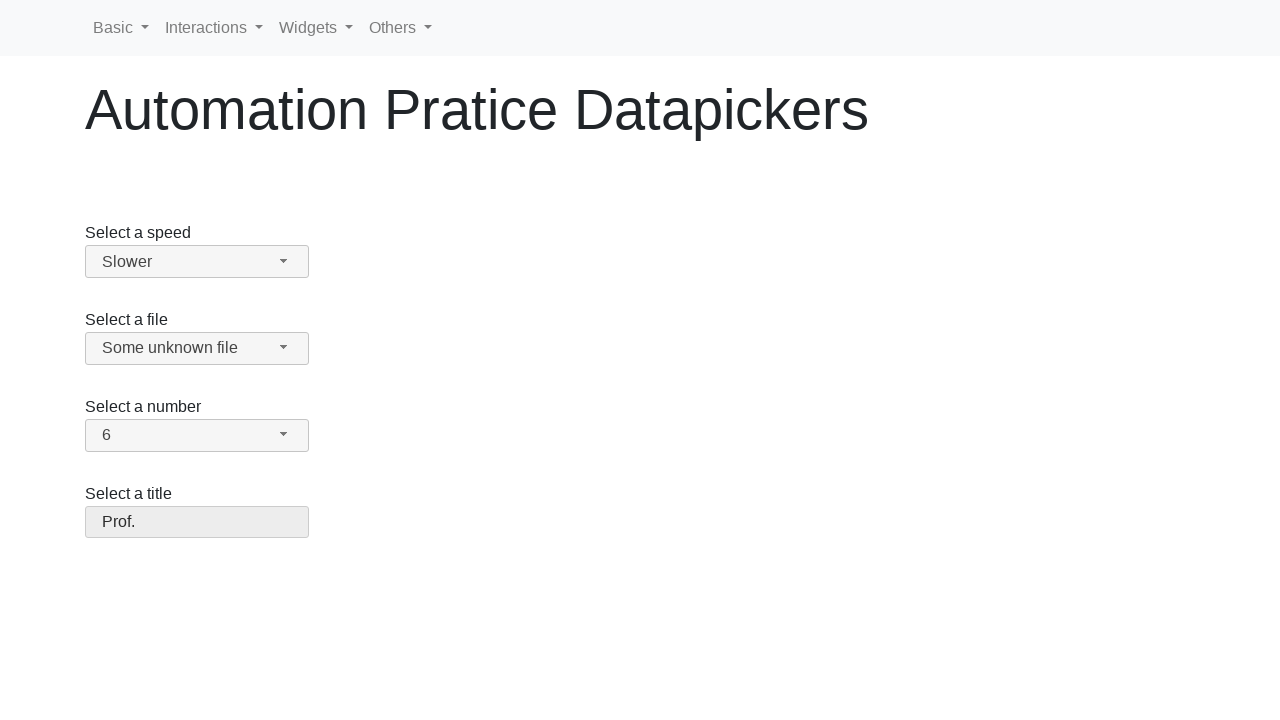

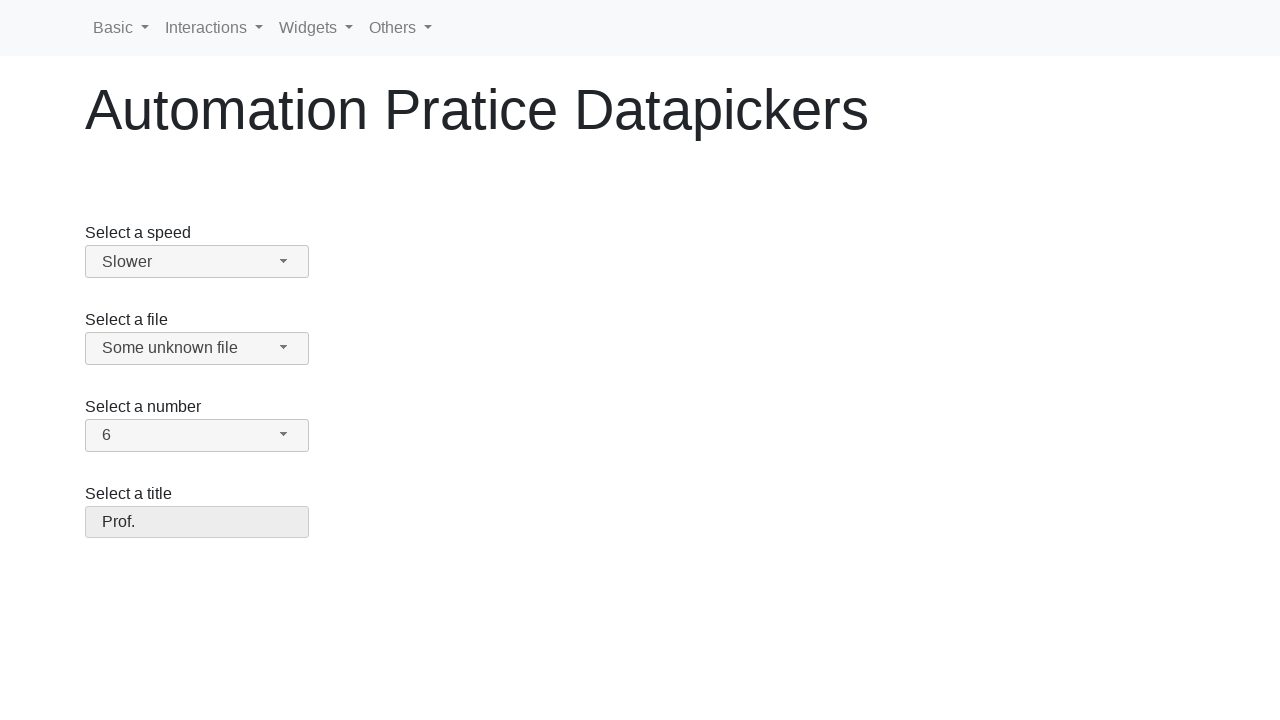